Tests datepicker by opening the calendar widget and navigating through months until reaching the target date, then selecting the day by looping through available dates.

Starting URL: https://testautomationpractice.blogspot.com/

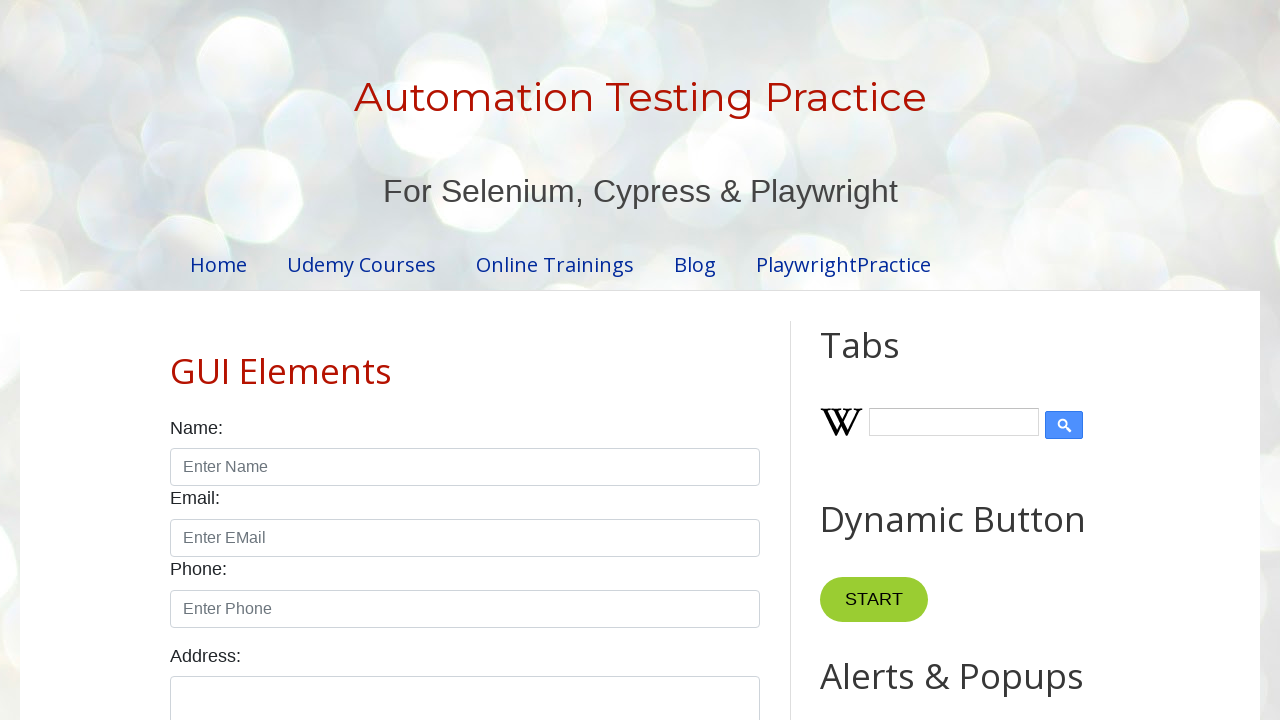

Clicked datepicker input to open calendar widget at (515, 360) on #datepicker
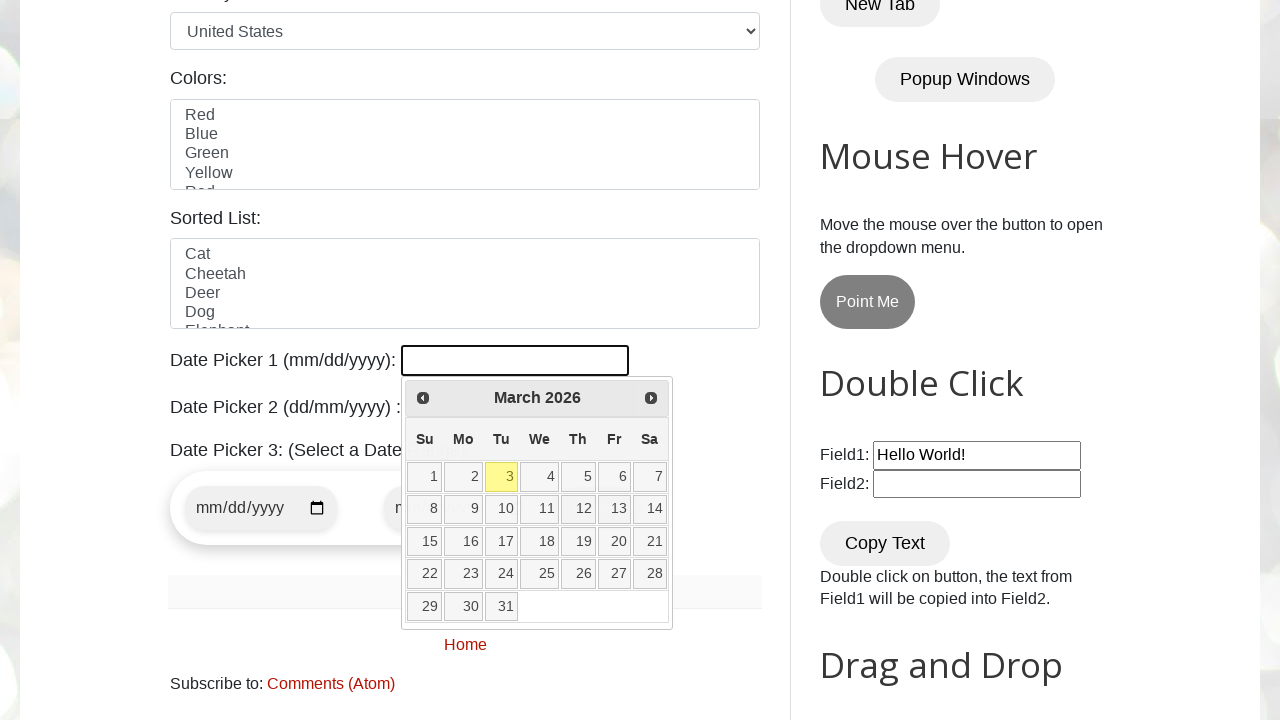

Retrieved current year from datepicker: 2026
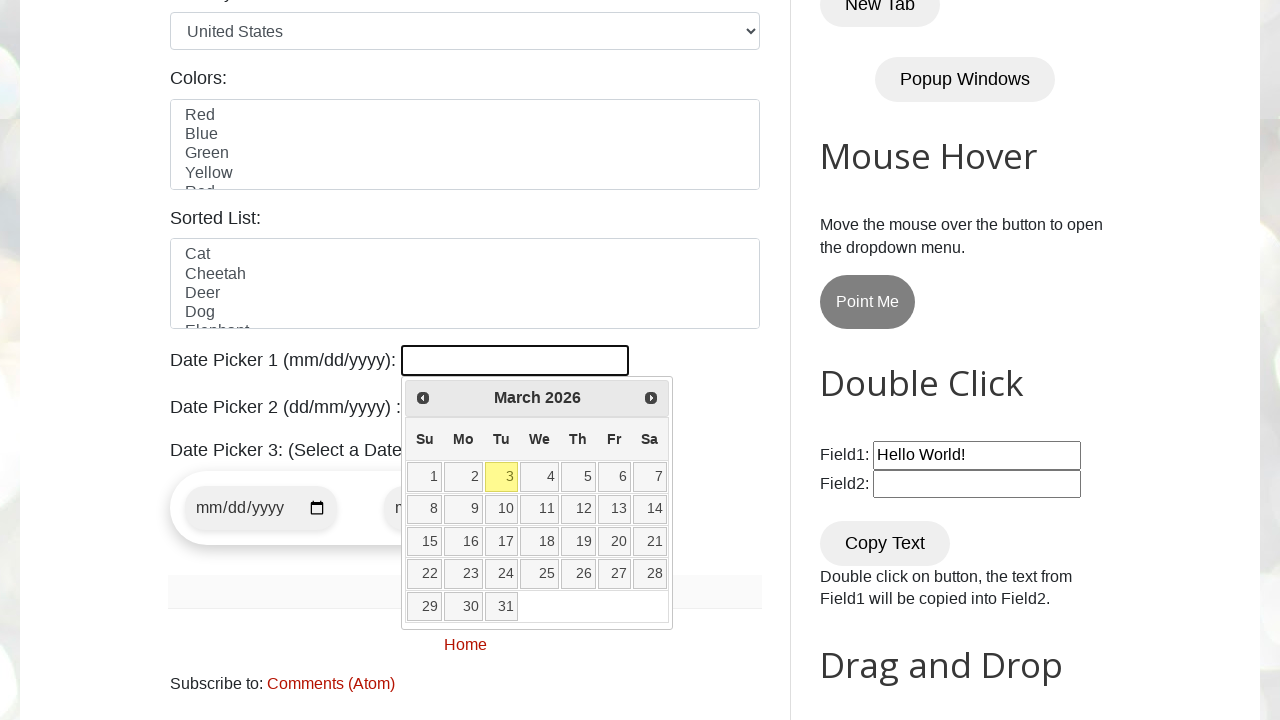

Retrieved current month from datepicker: March
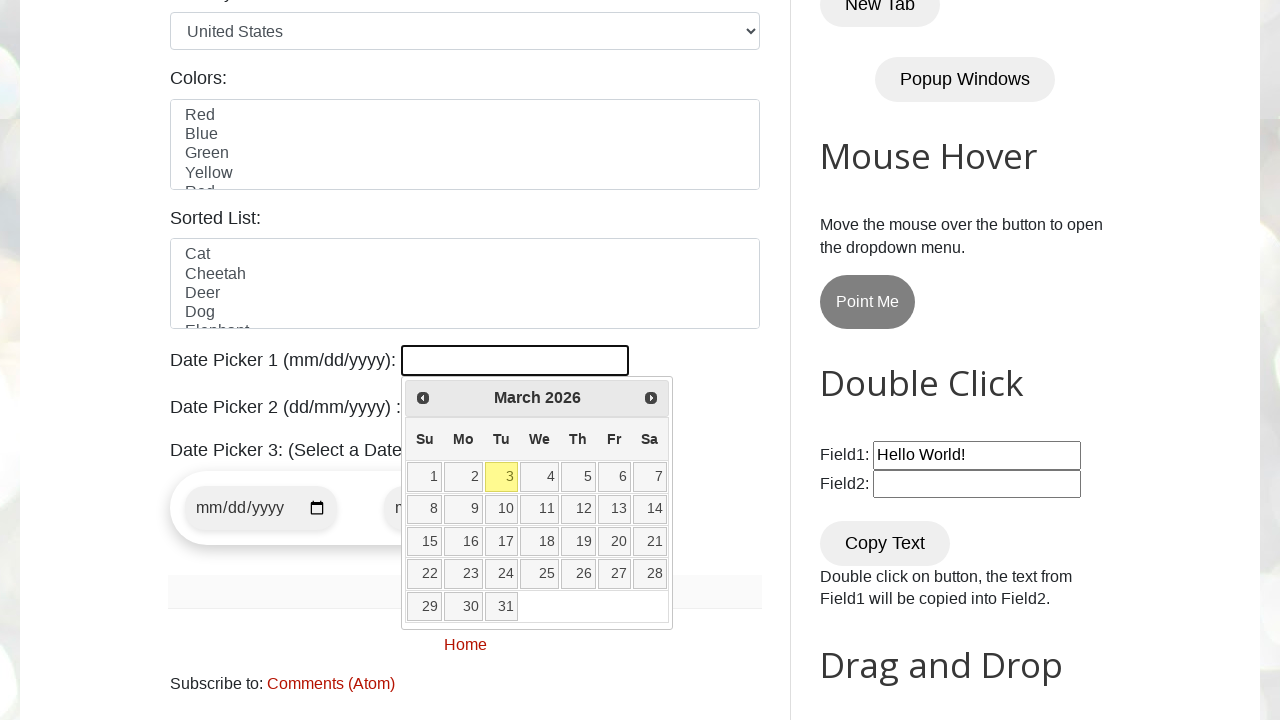

Clicked Prev button to navigate to previous month at (423, 398) on xpath=//span[normalize-space(text())='Prev']
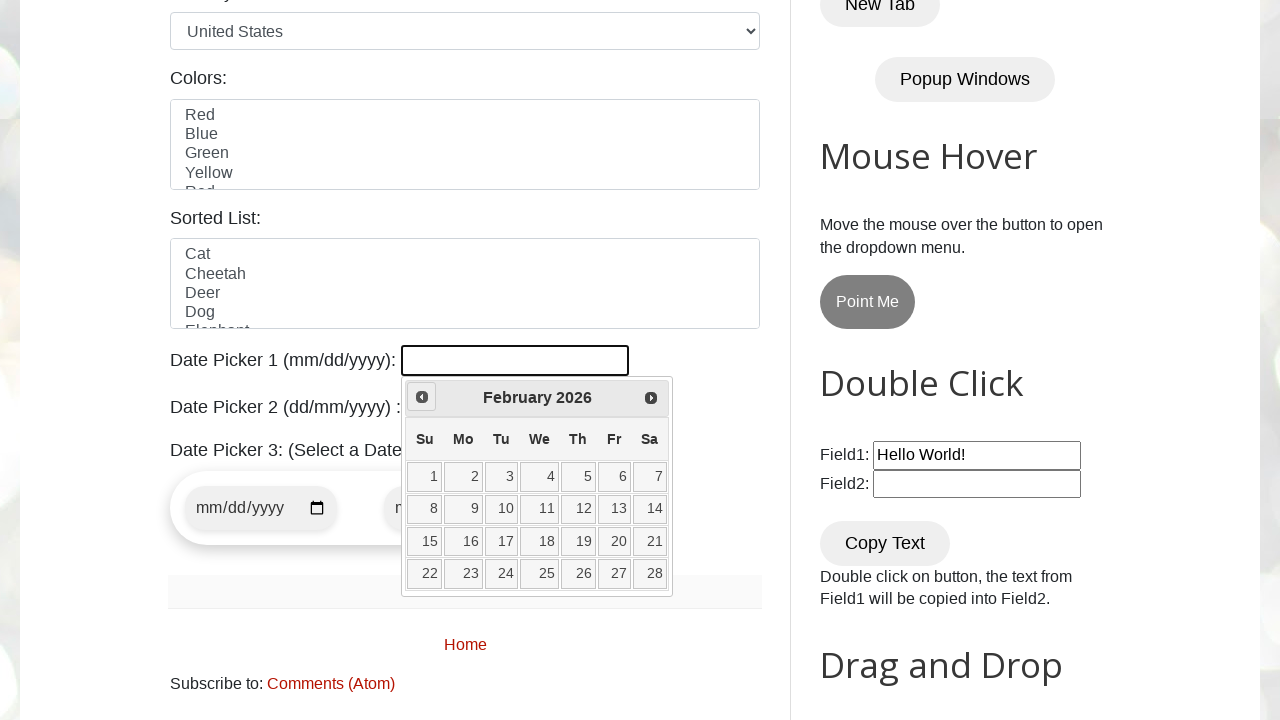

Retrieved current year from datepicker: 2026
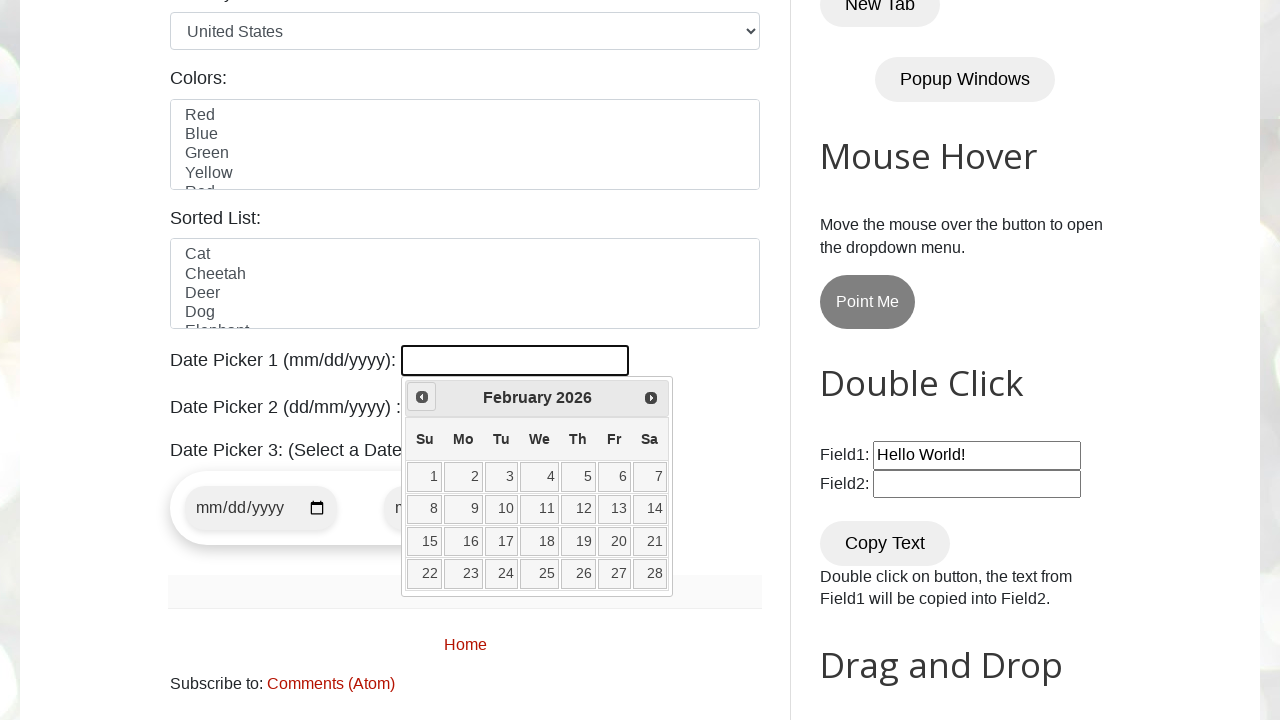

Retrieved current month from datepicker: February
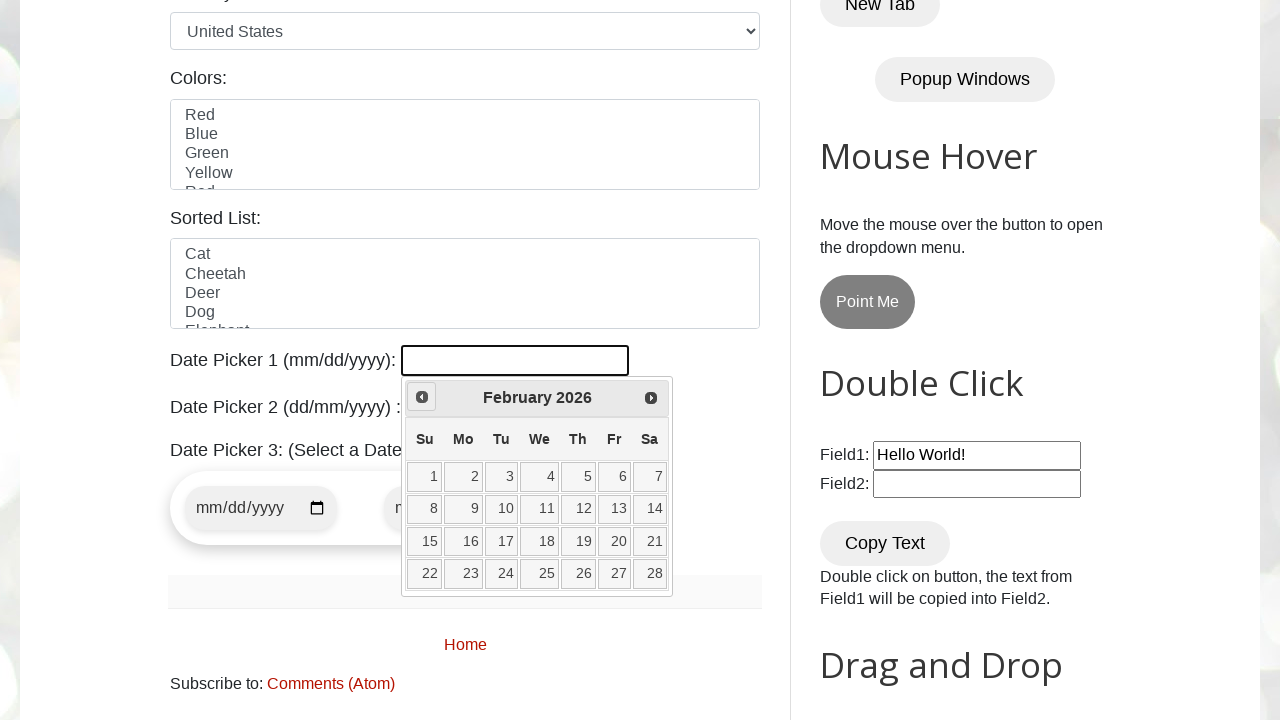

Clicked Prev button to navigate to previous month at (422, 397) on xpath=//span[normalize-space(text())='Prev']
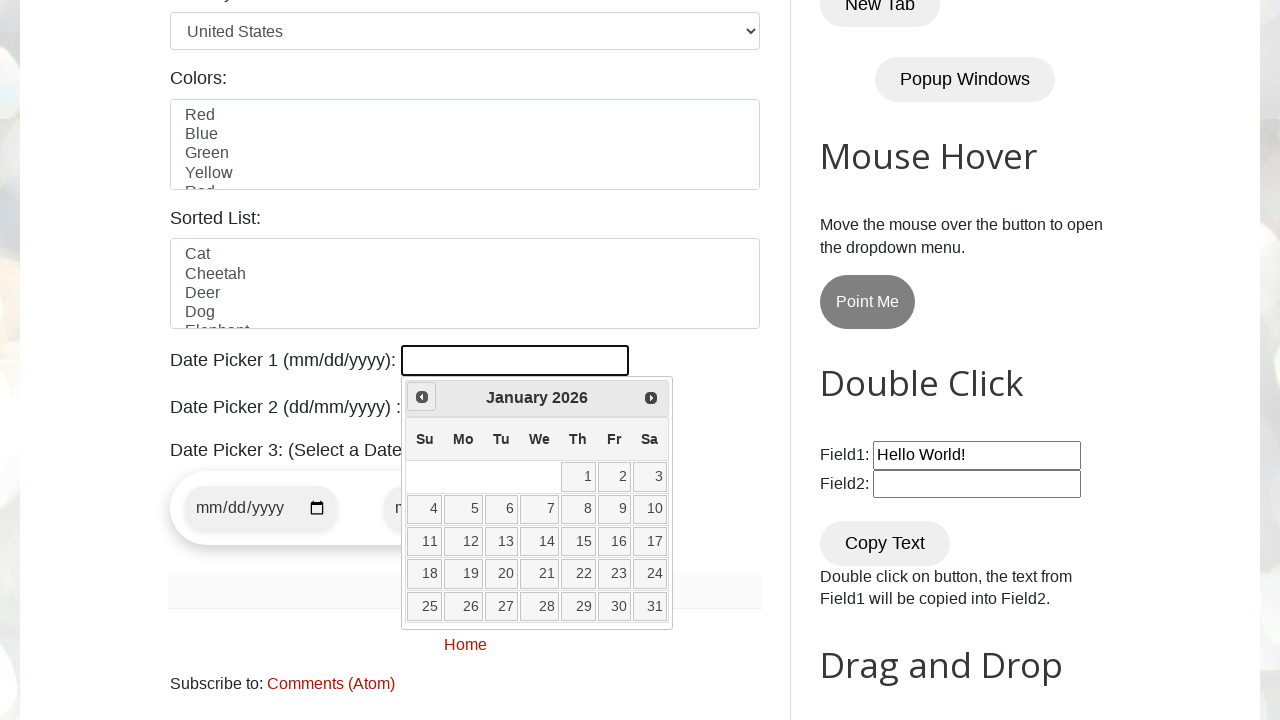

Retrieved current year from datepicker: 2026
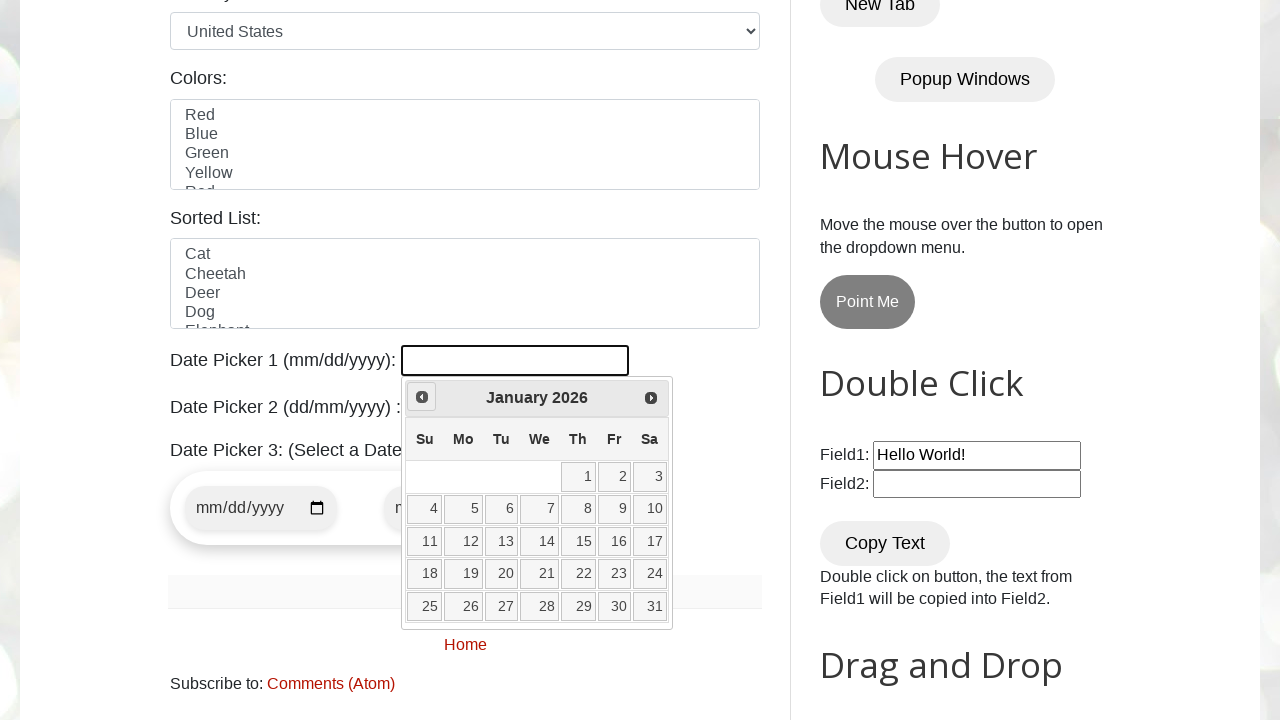

Retrieved current month from datepicker: January
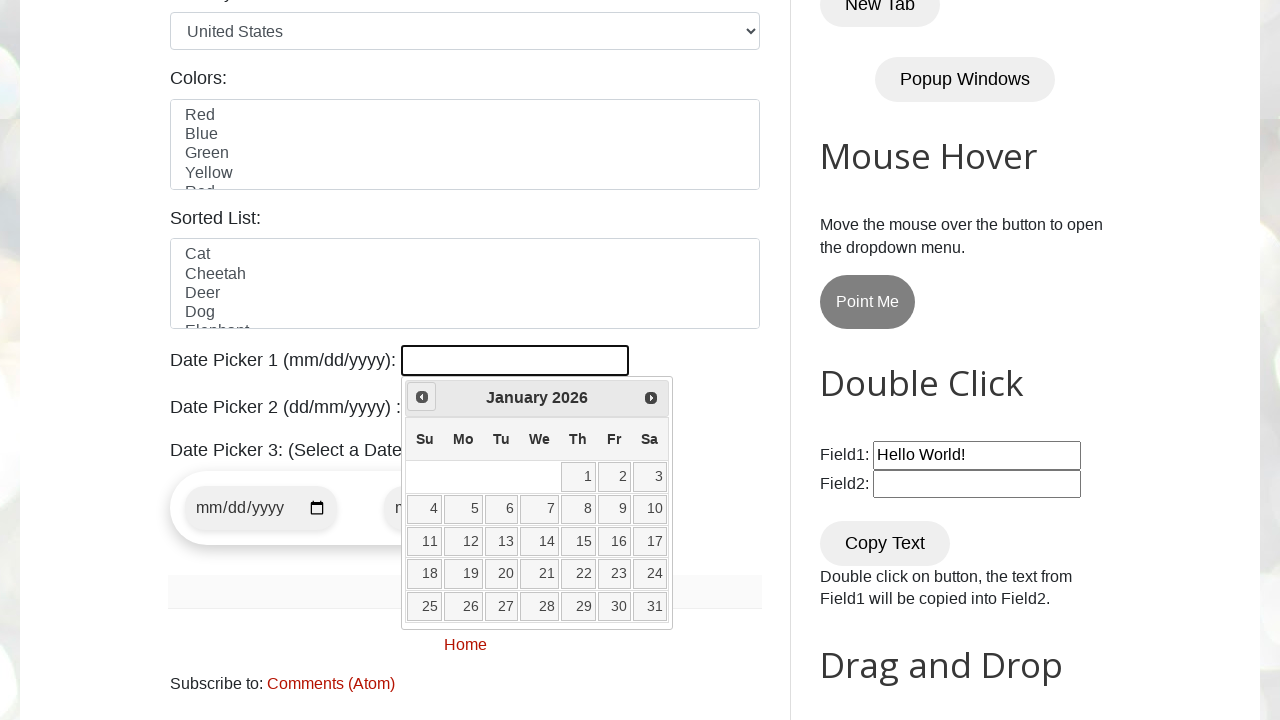

Clicked Prev button to navigate to previous month at (422, 397) on xpath=//span[normalize-space(text())='Prev']
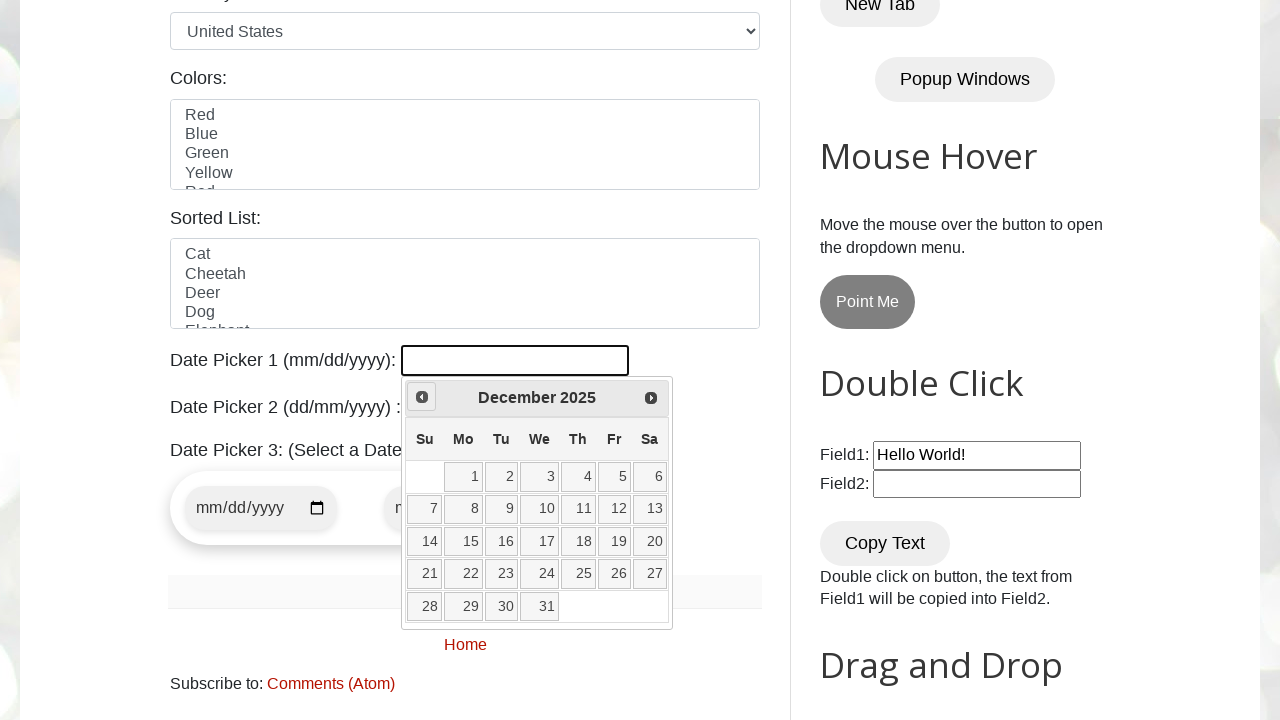

Retrieved current year from datepicker: 2025
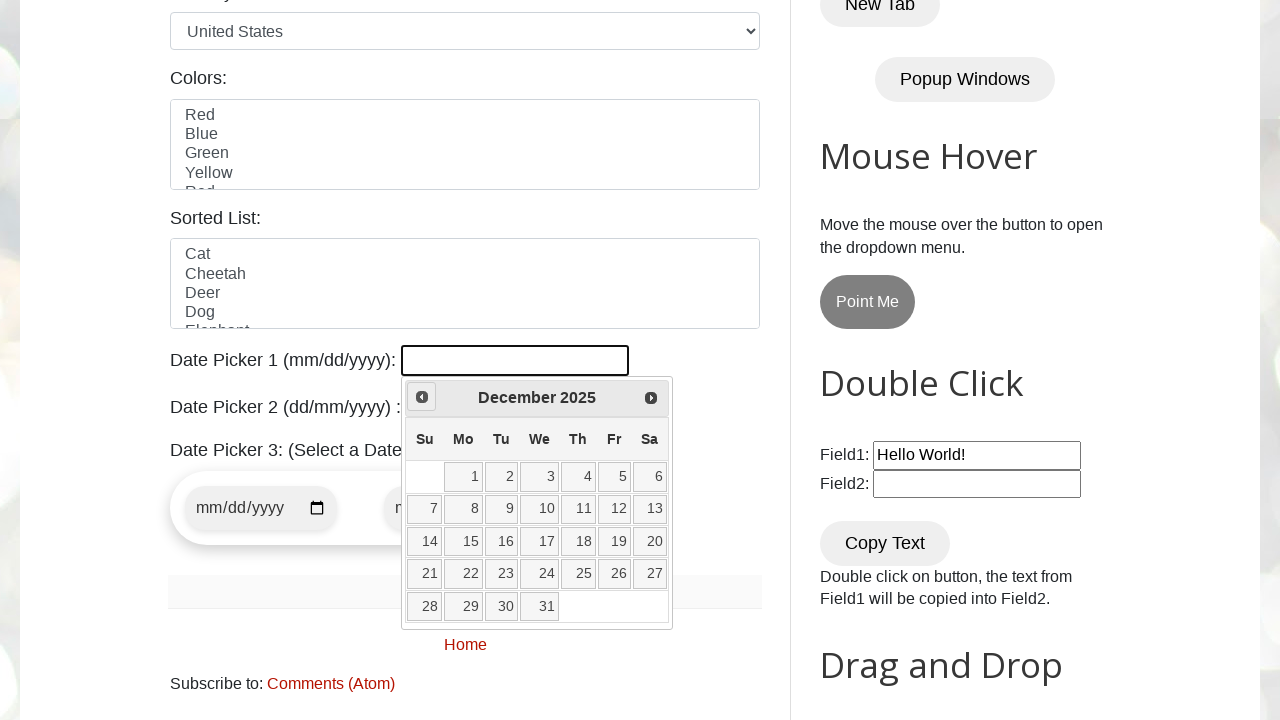

Retrieved current month from datepicker: December
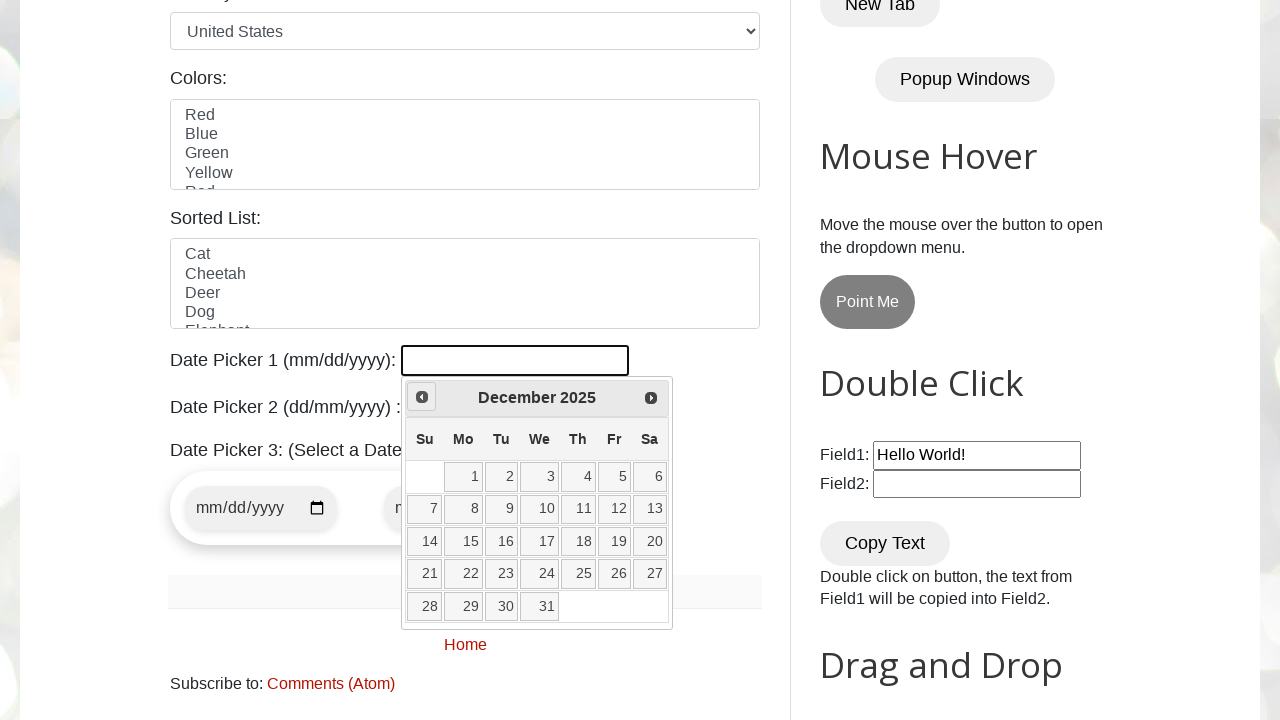

Clicked Prev button to navigate to previous month at (422, 397) on xpath=//span[normalize-space(text())='Prev']
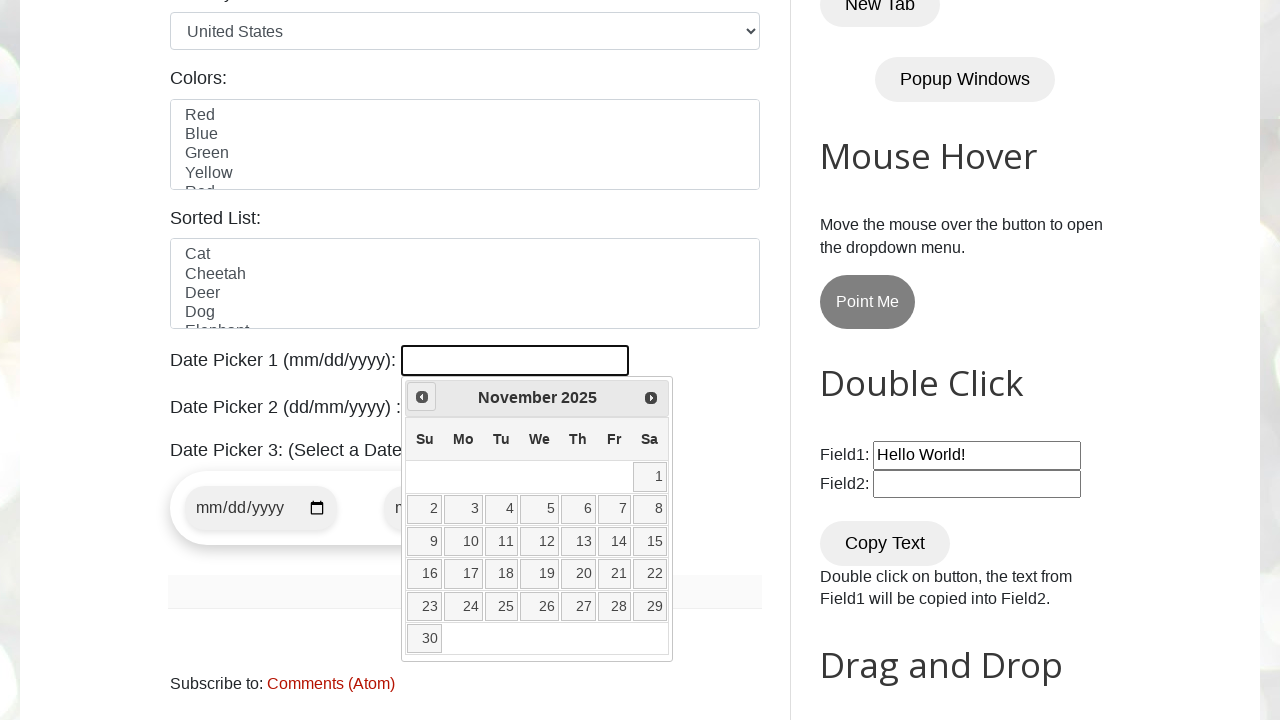

Retrieved current year from datepicker: 2025
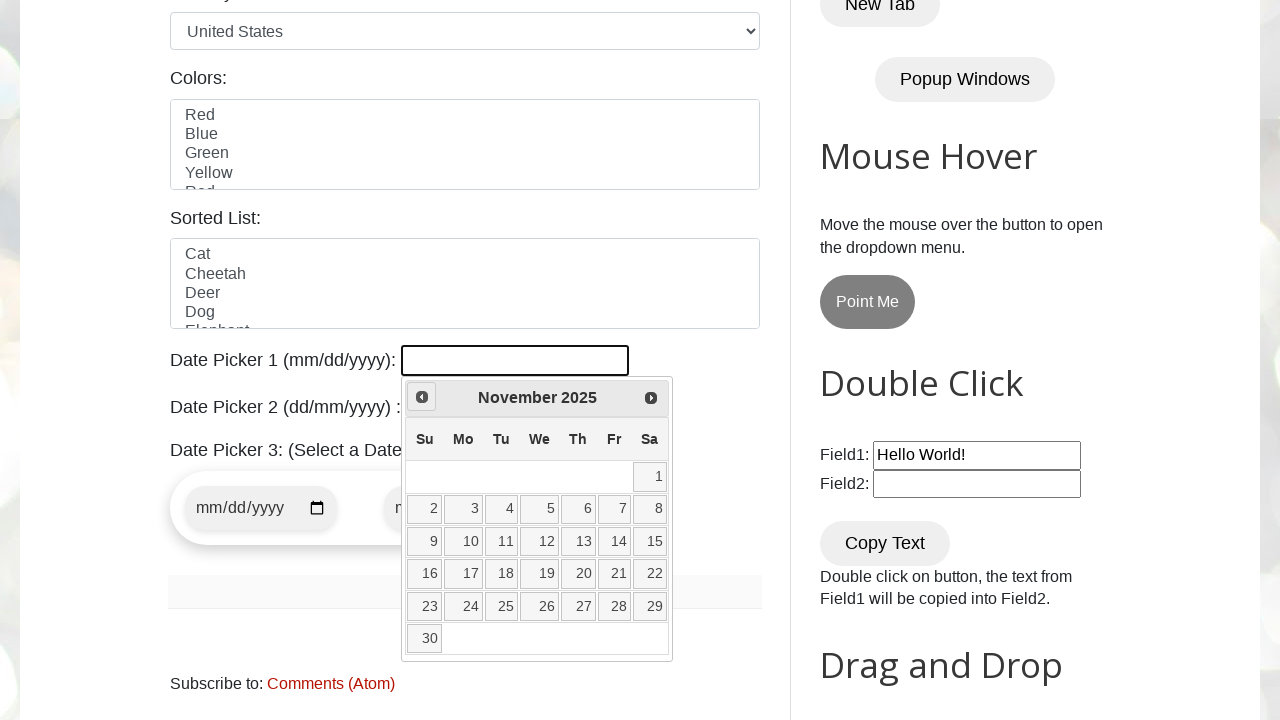

Retrieved current month from datepicker: November
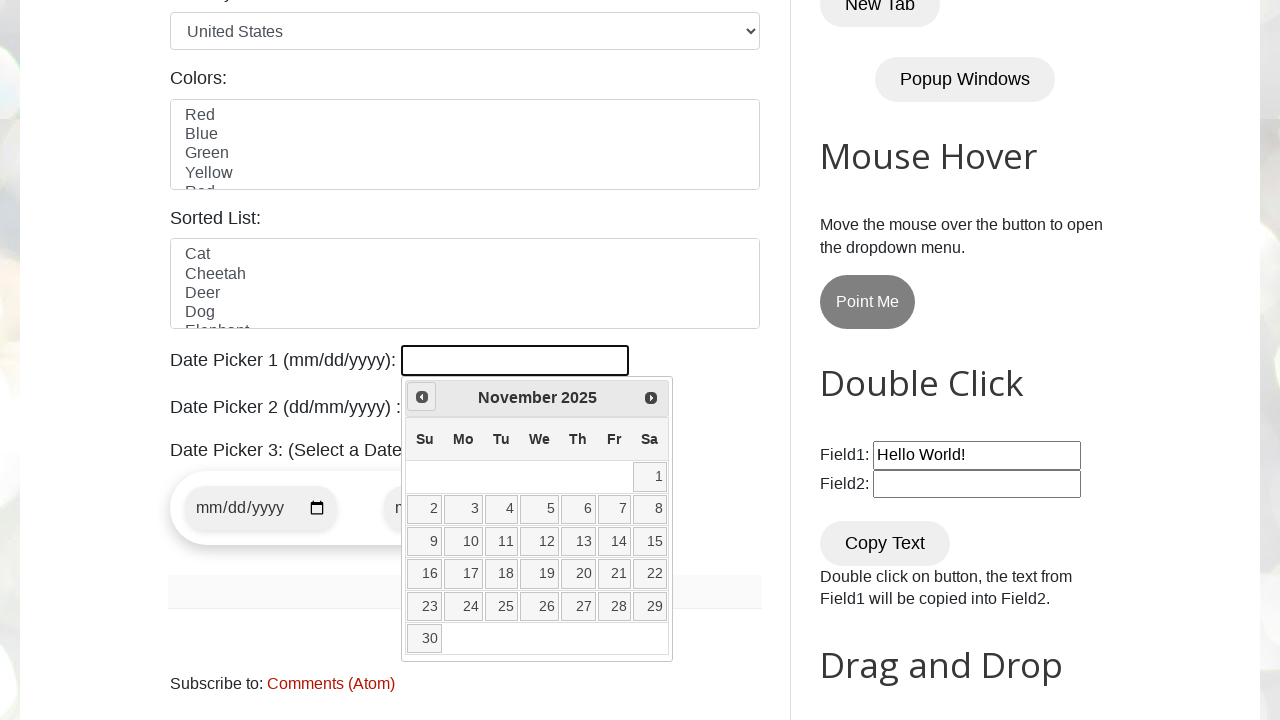

Clicked Prev button to navigate to previous month at (422, 397) on xpath=//span[normalize-space(text())='Prev']
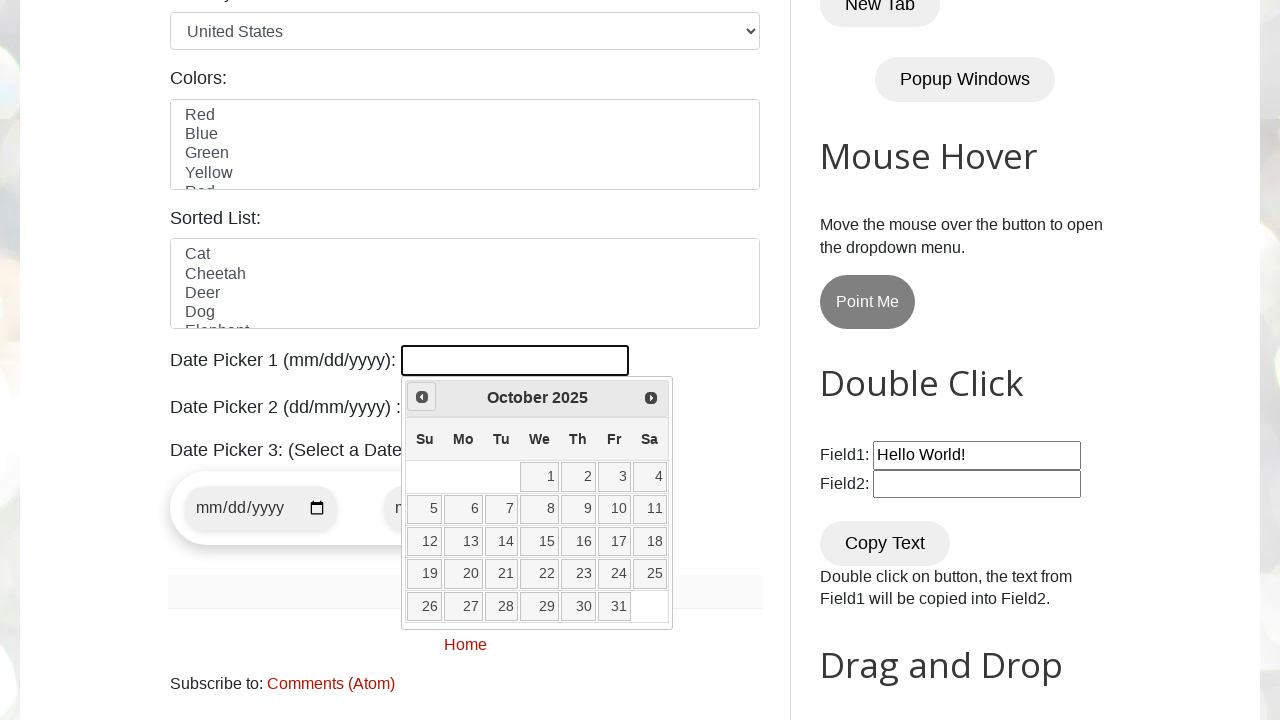

Retrieved current year from datepicker: 2025
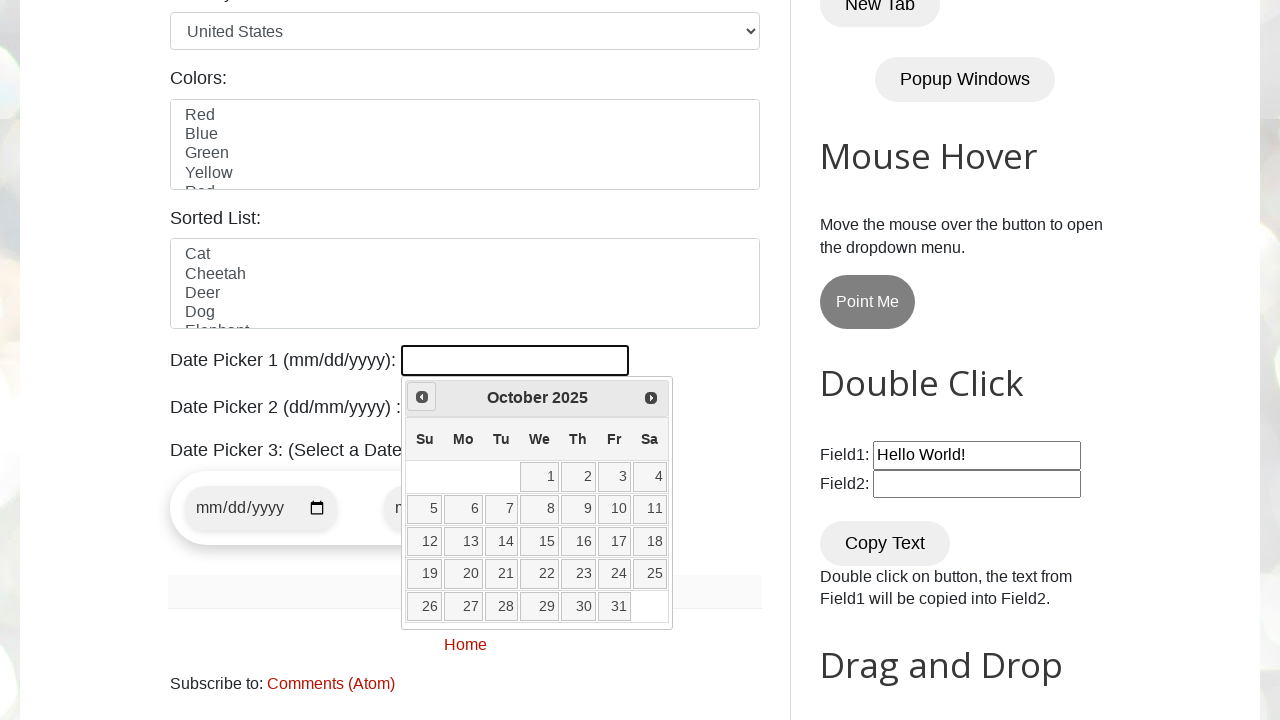

Retrieved current month from datepicker: October
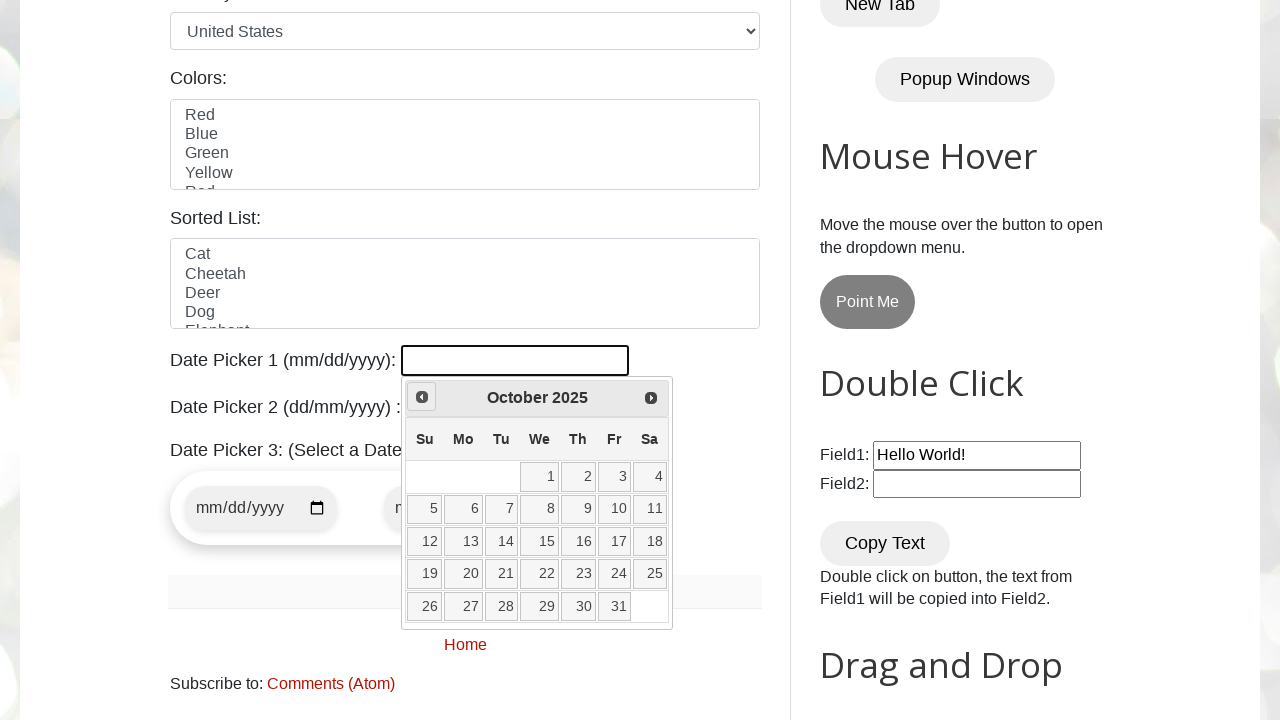

Clicked Prev button to navigate to previous month at (422, 397) on xpath=//span[normalize-space(text())='Prev']
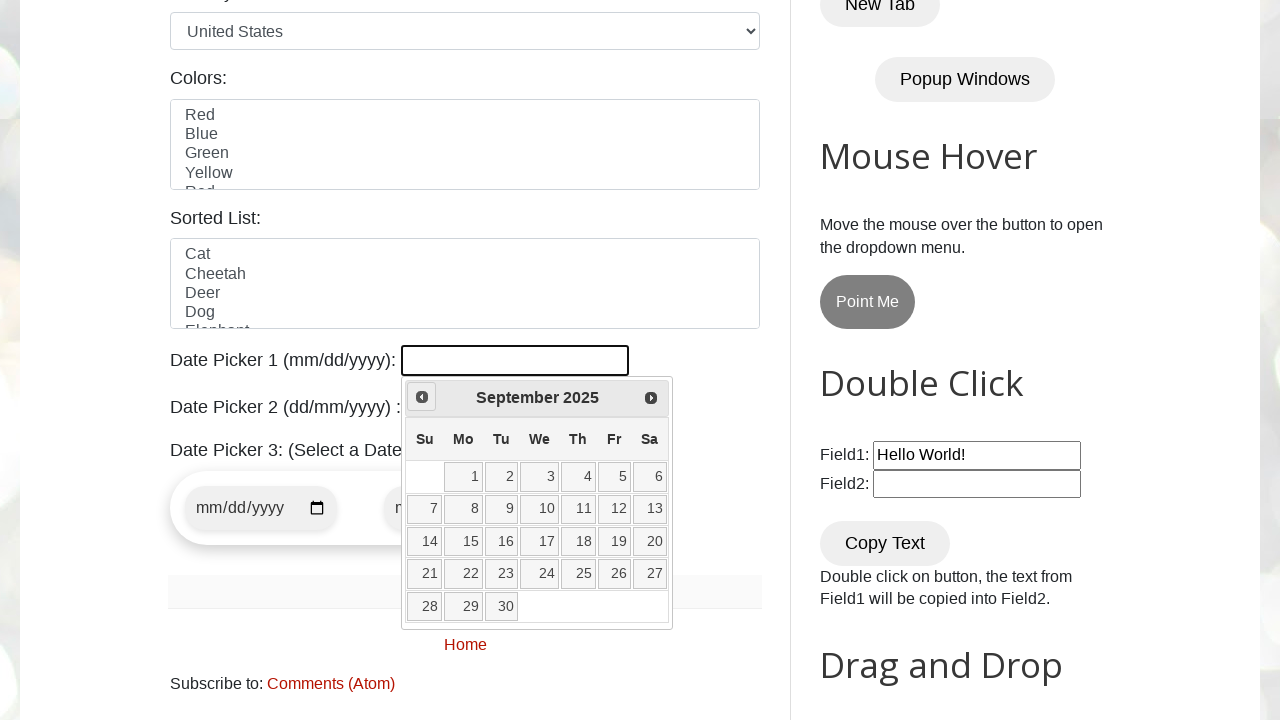

Retrieved current year from datepicker: 2025
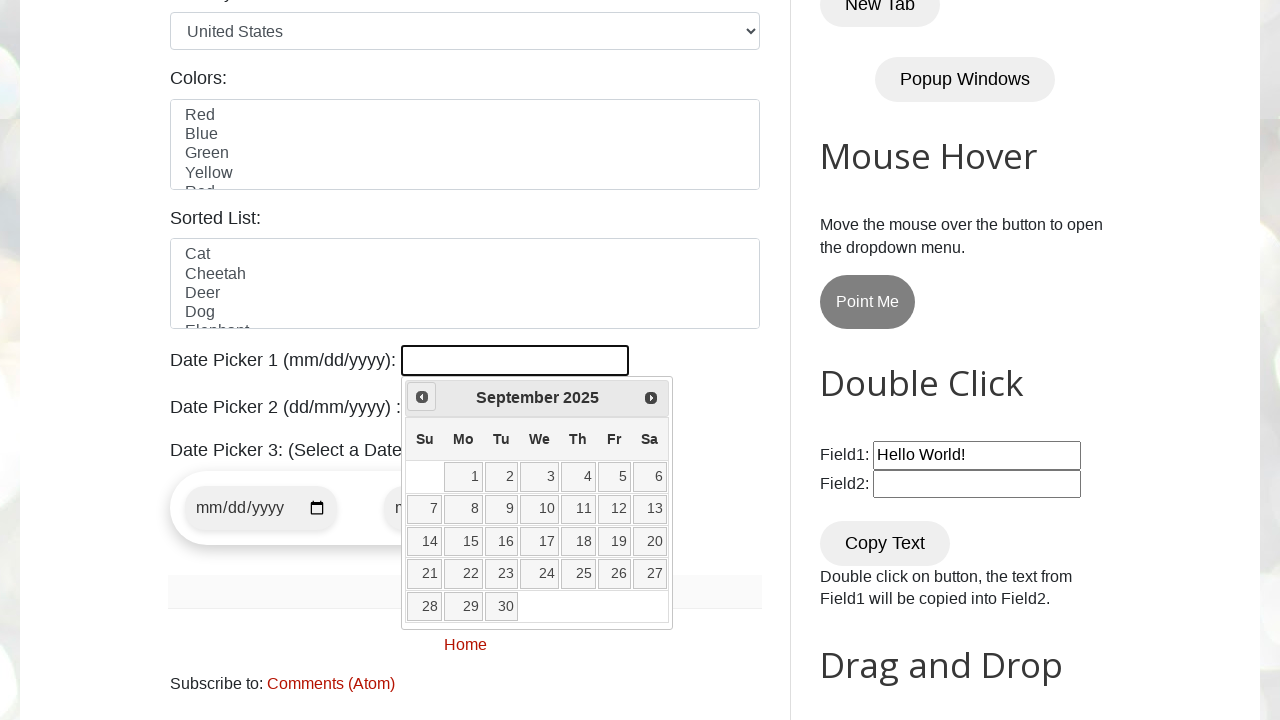

Retrieved current month from datepicker: September
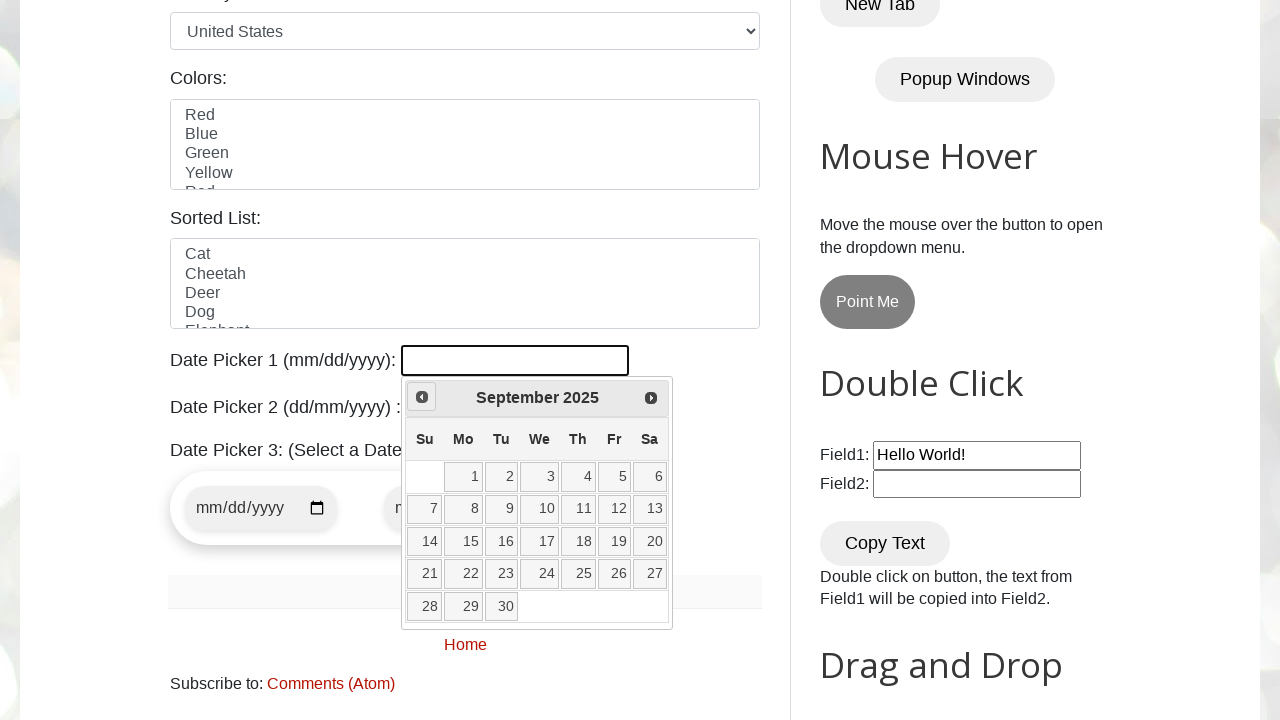

Clicked Prev button to navigate to previous month at (422, 397) on xpath=//span[normalize-space(text())='Prev']
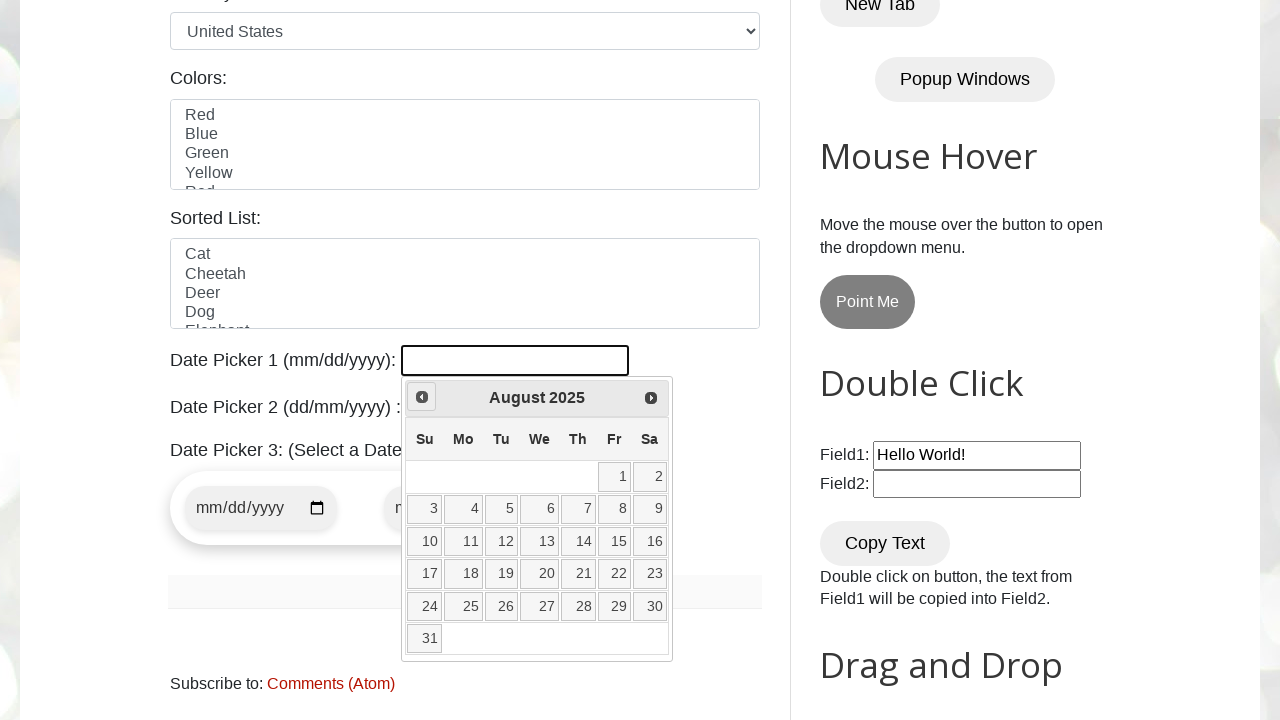

Retrieved current year from datepicker: 2025
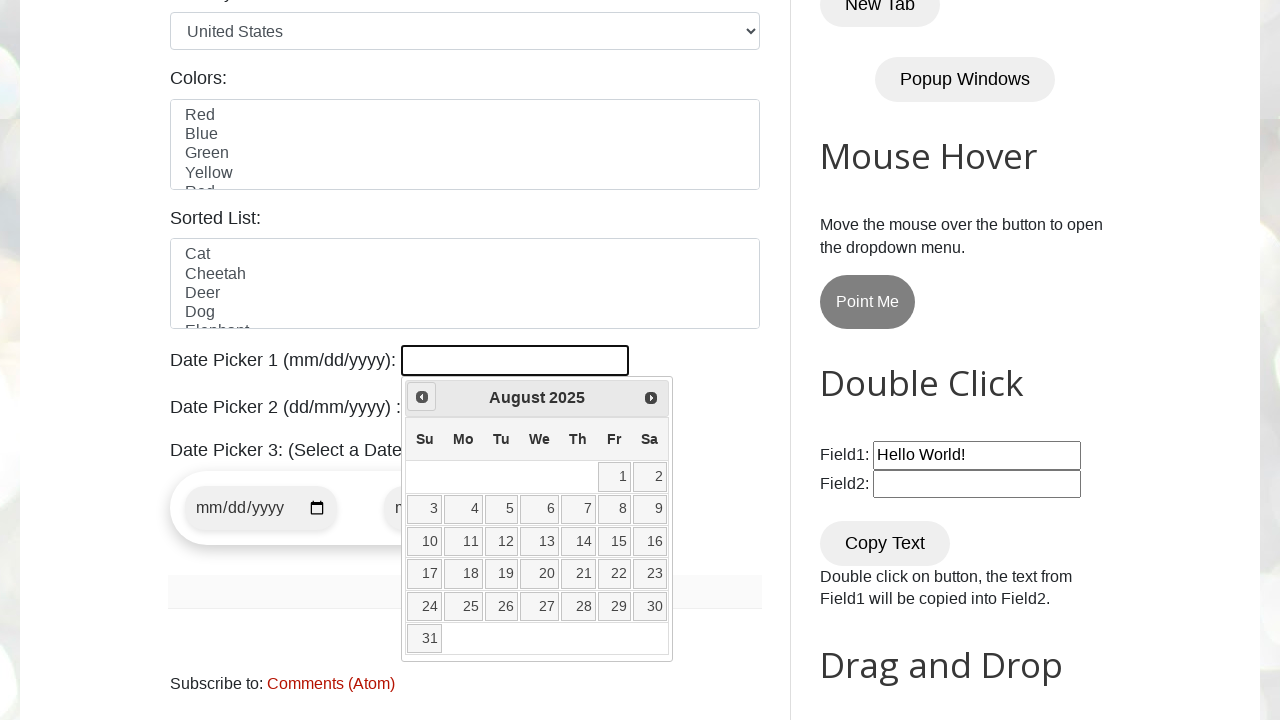

Retrieved current month from datepicker: August
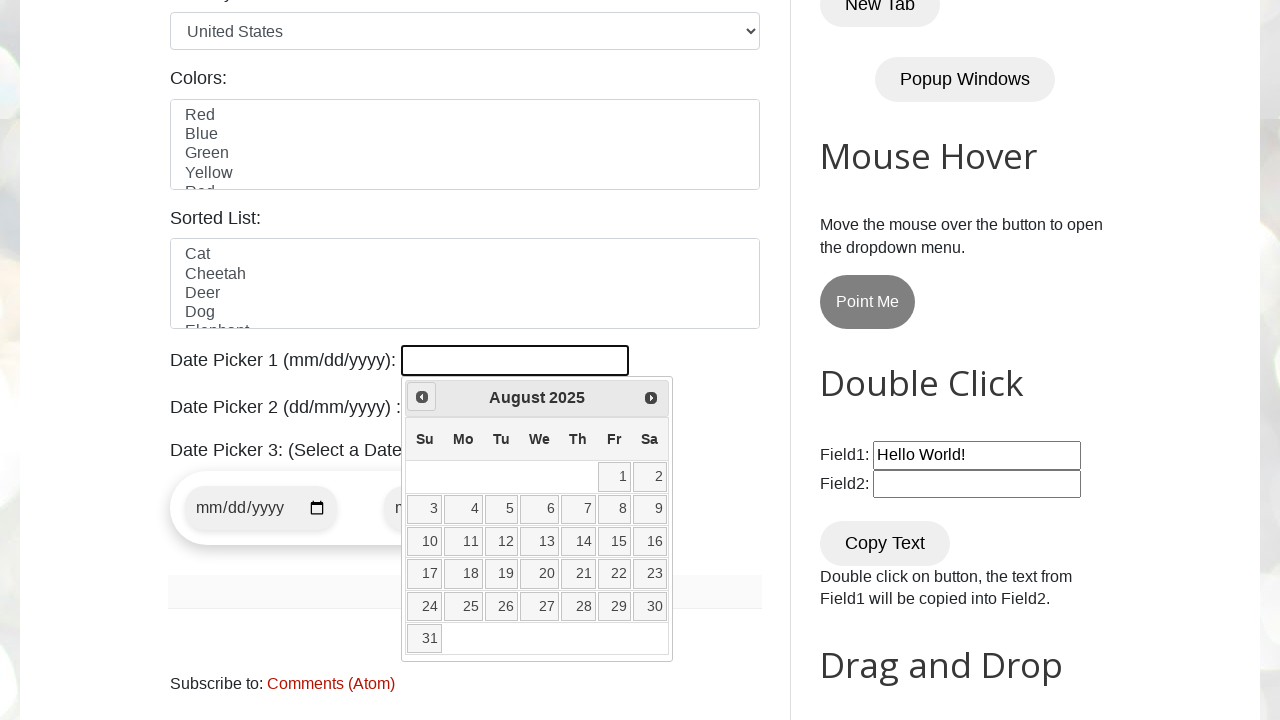

Clicked Prev button to navigate to previous month at (422, 397) on xpath=//span[normalize-space(text())='Prev']
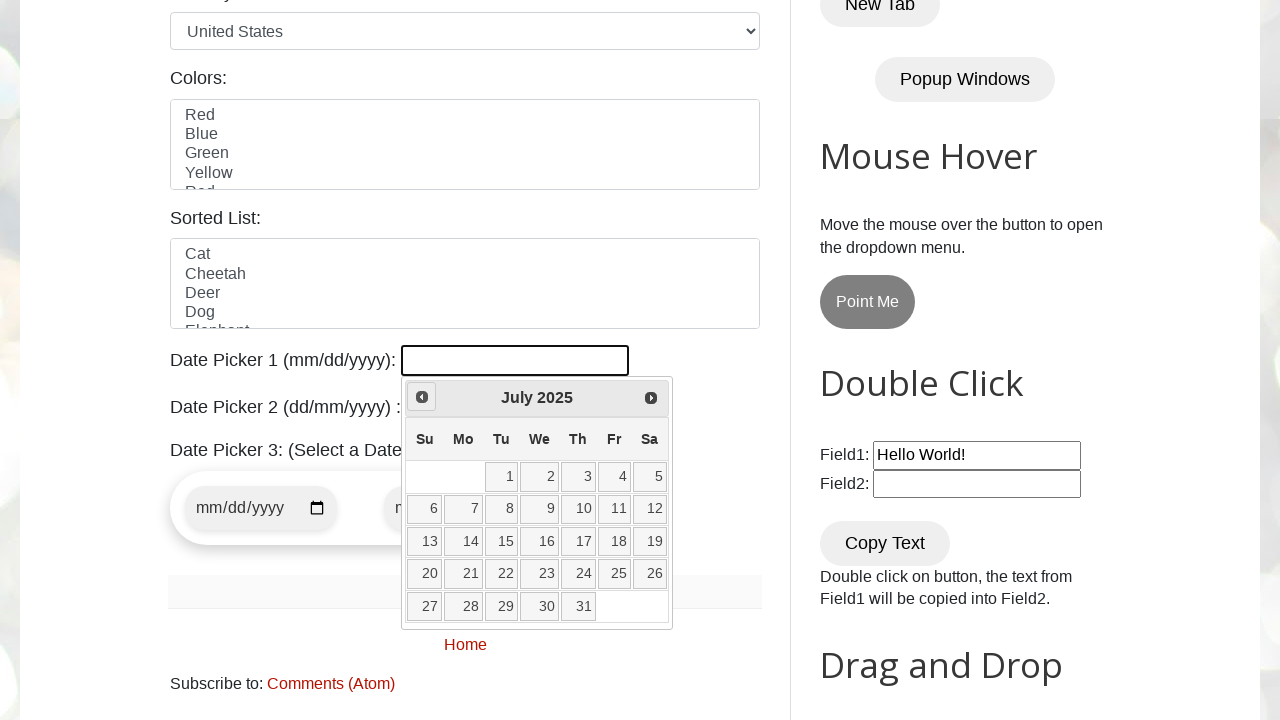

Retrieved current year from datepicker: 2025
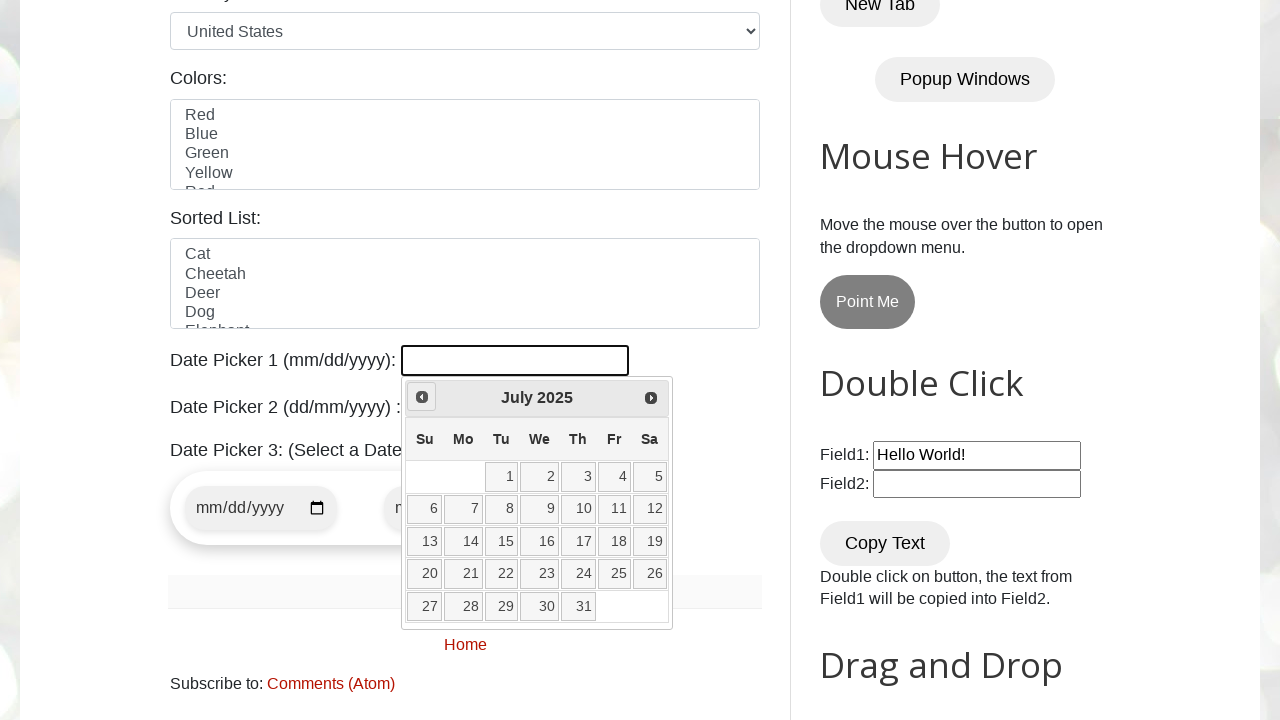

Retrieved current month from datepicker: July
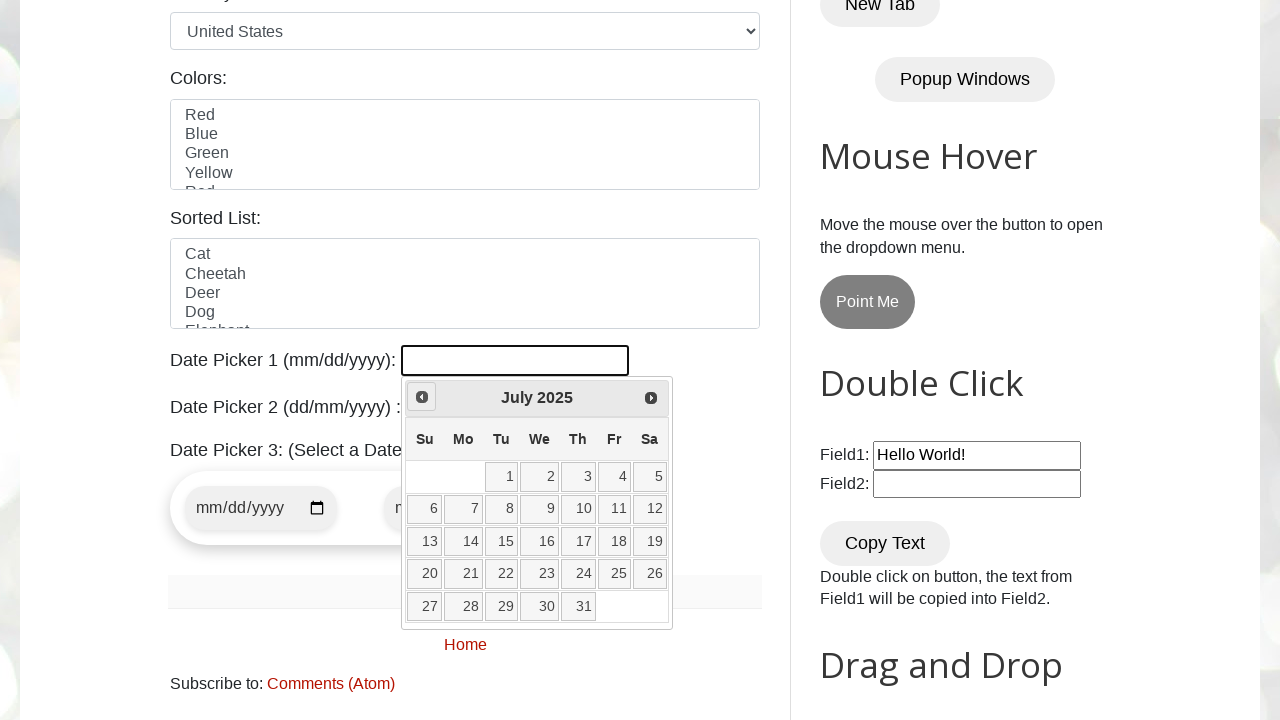

Target month/year reached: July/2025
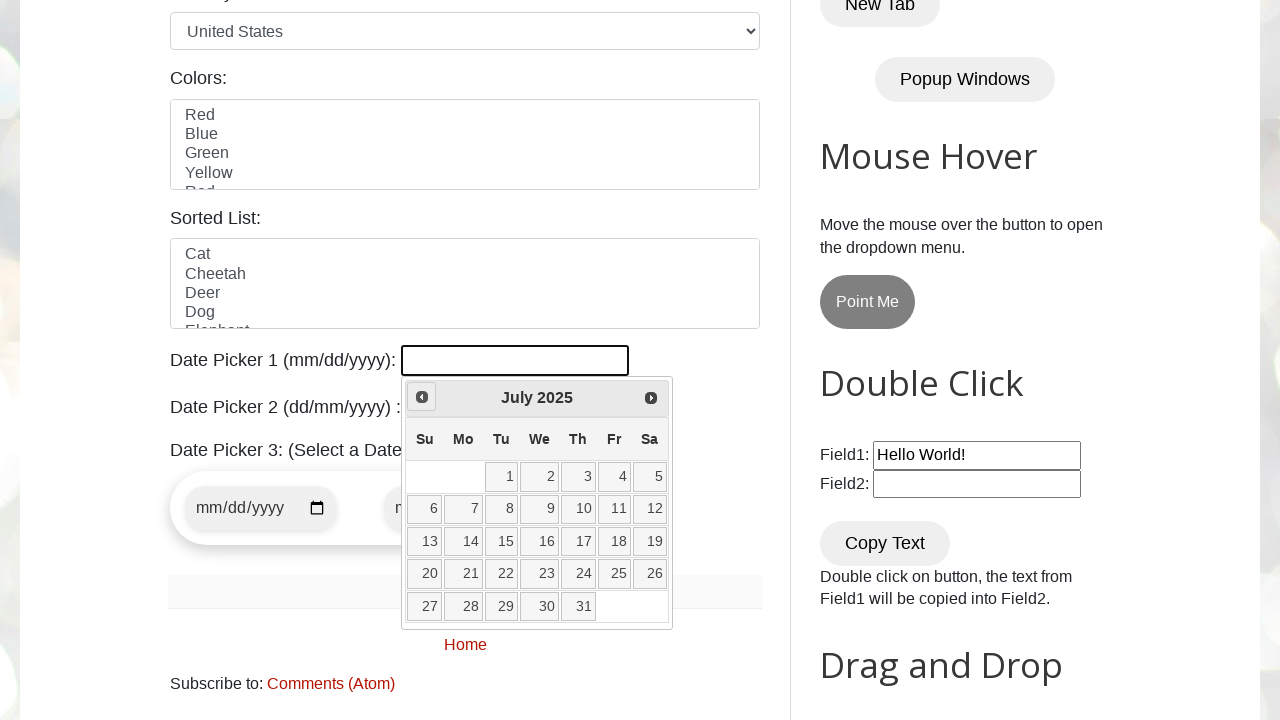

Located all available dates in calendar widget
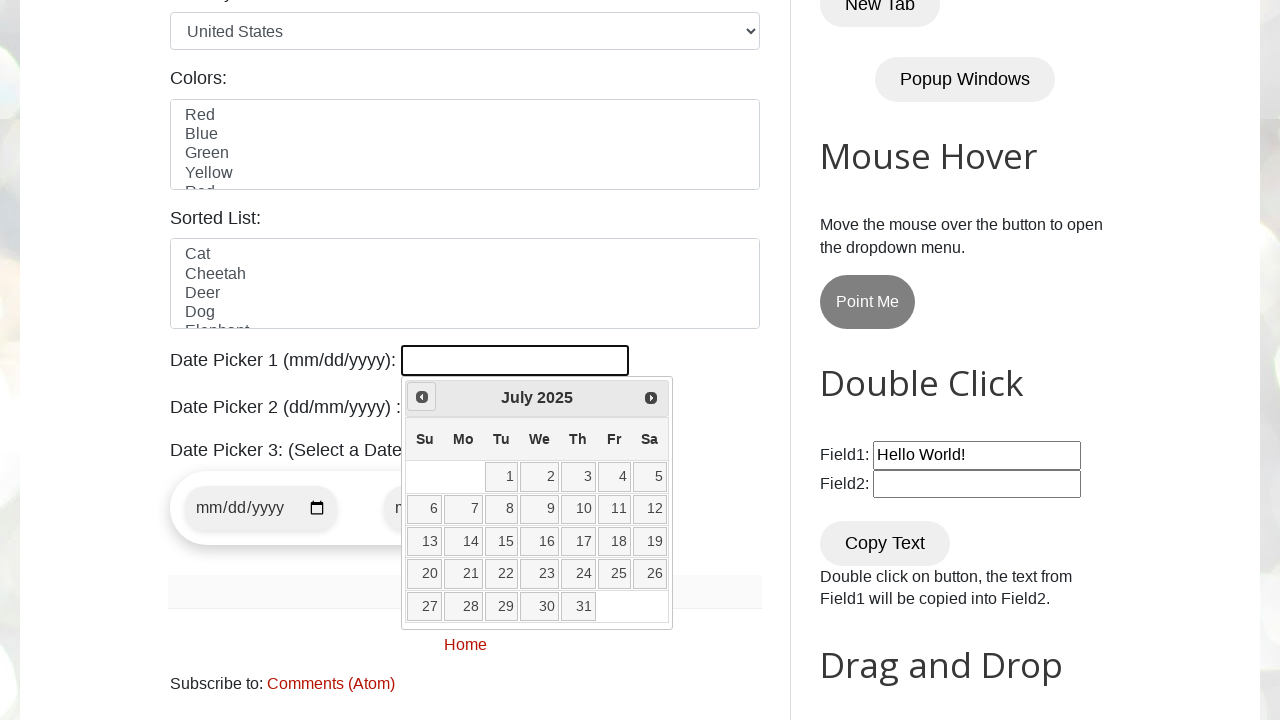

Selected date 1 from calendar at (502, 477) on xpath=//a[@class='ui-state-default'] >> nth=0
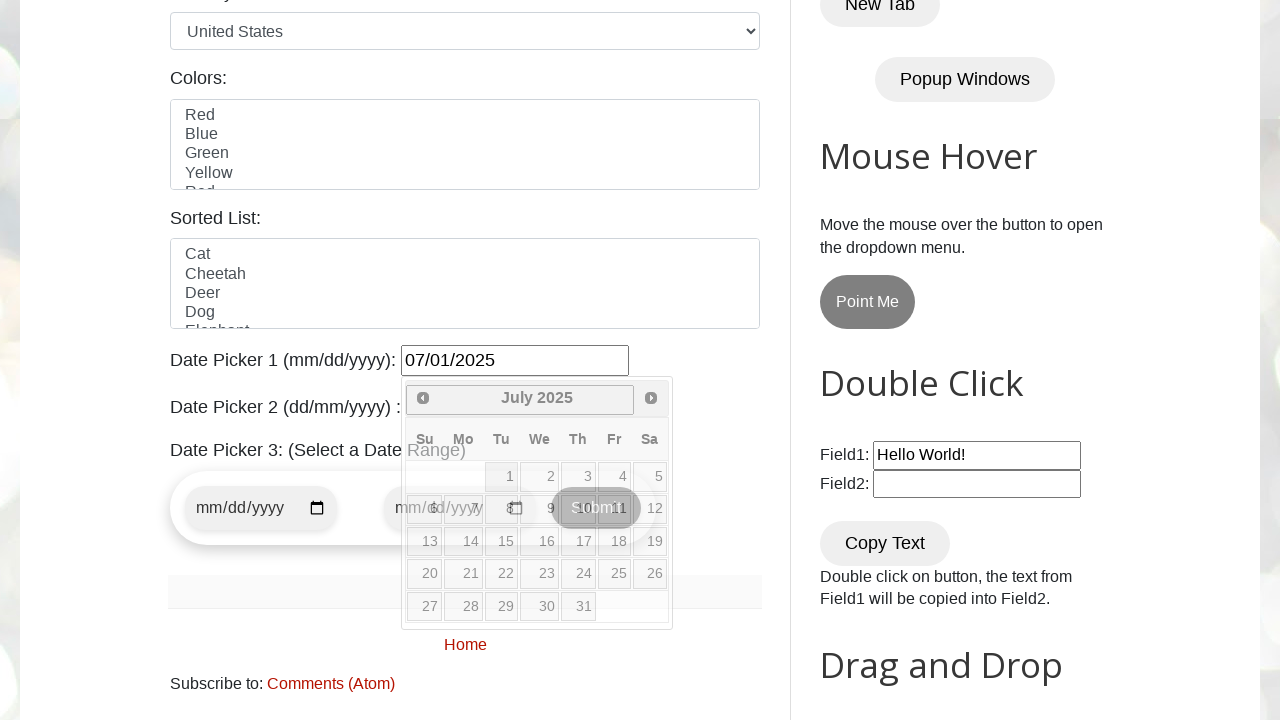

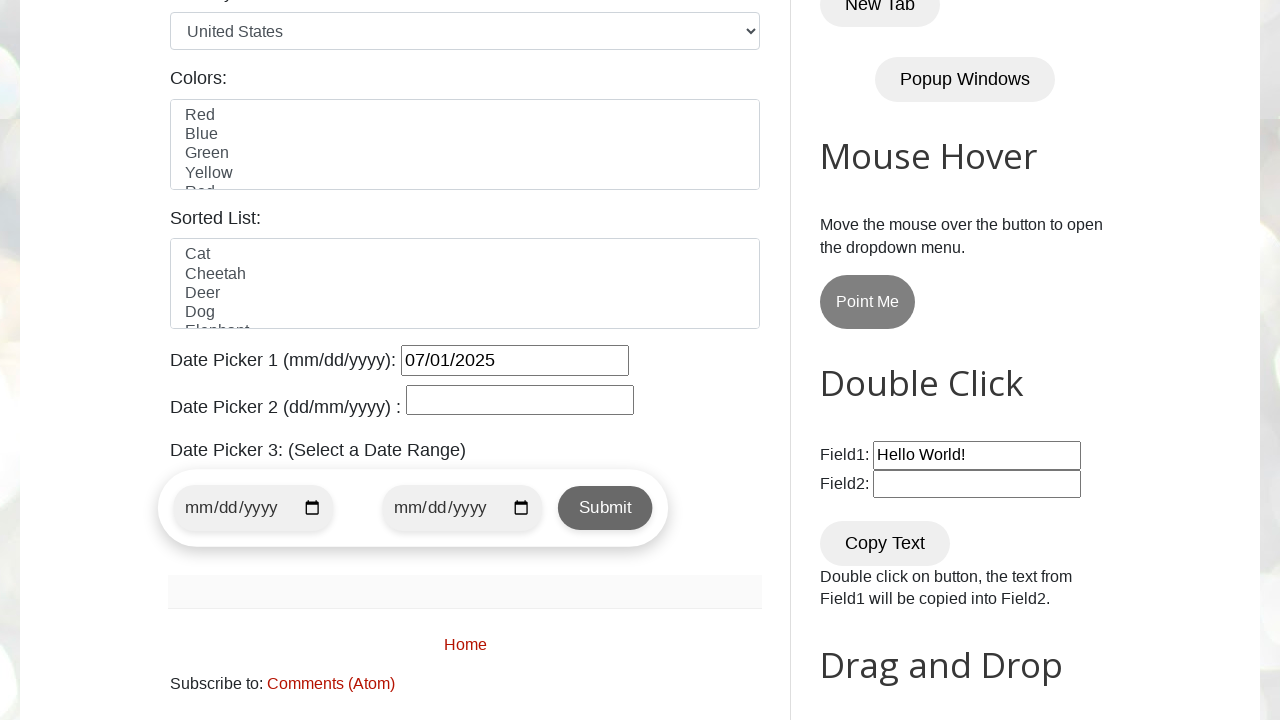